Tests window handling functionality by clicking a link that opens a new window, then switching between windows and verifying the title of the new window

Starting URL: https://practice.cydeo.com/windows

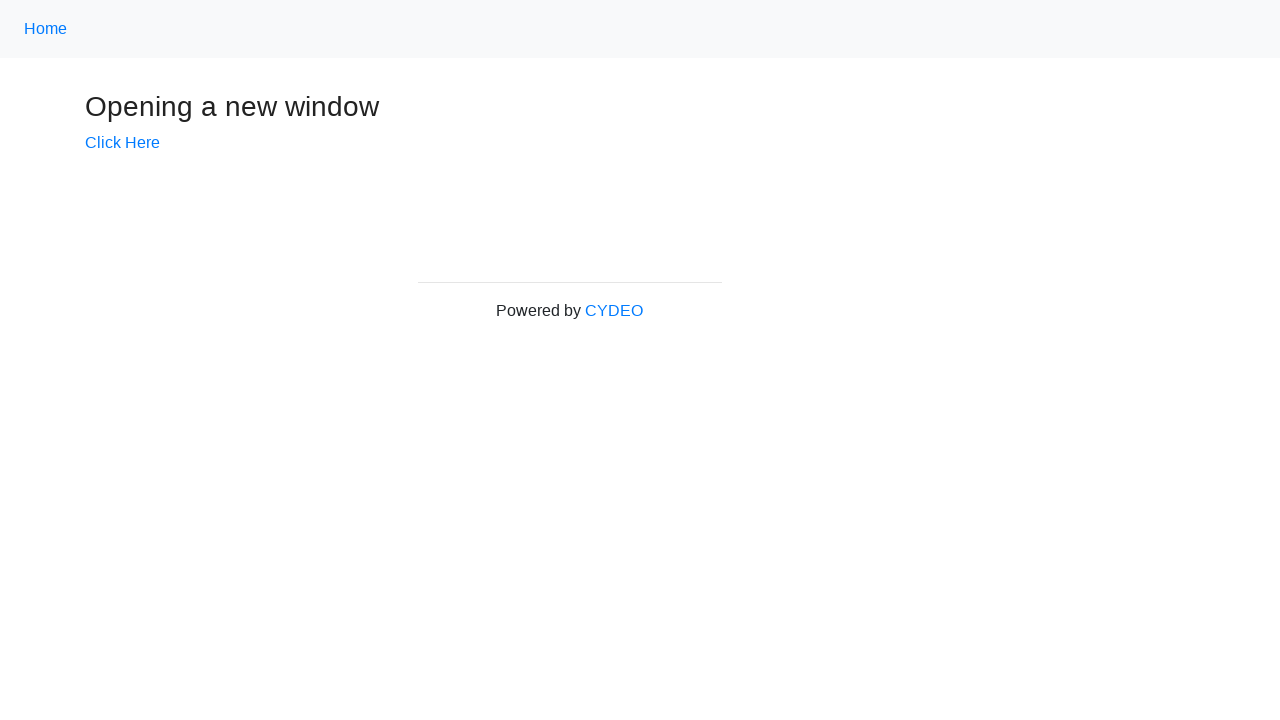

Clicked link to open a new window at (122, 143) on xpath=//a[contains(@href, '/windows/new')]
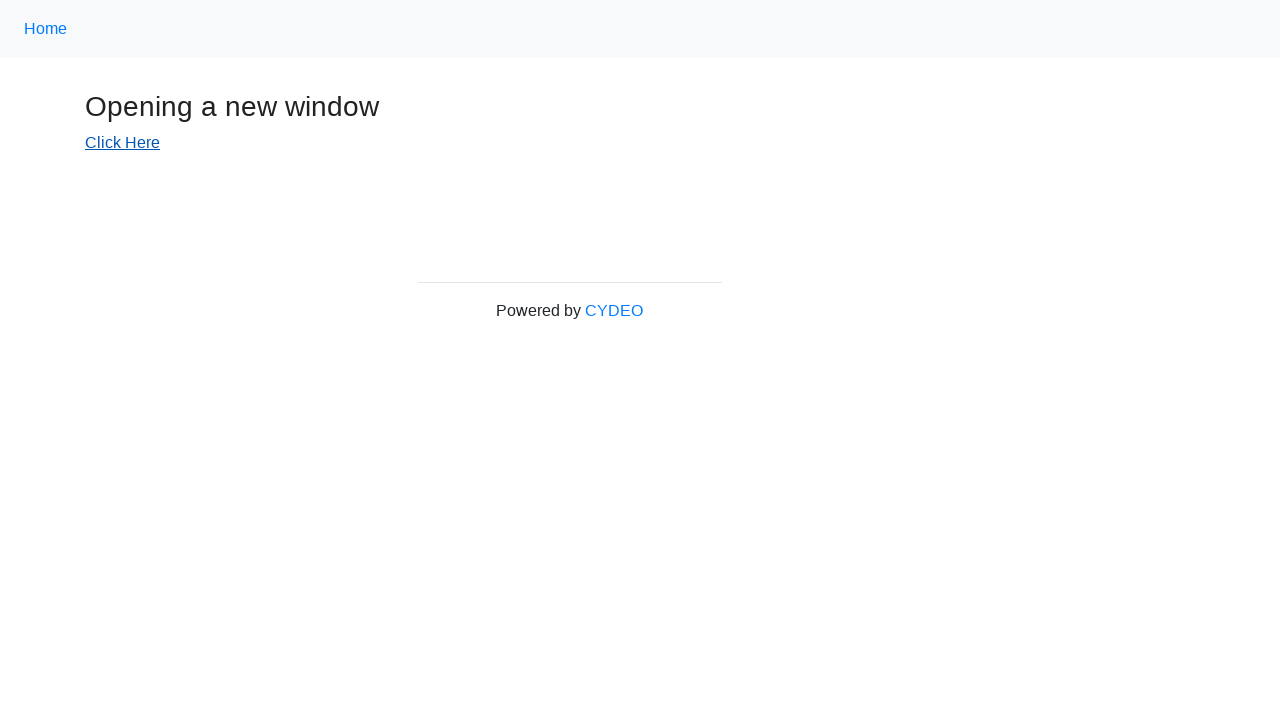

Waited 1 second for new window to open
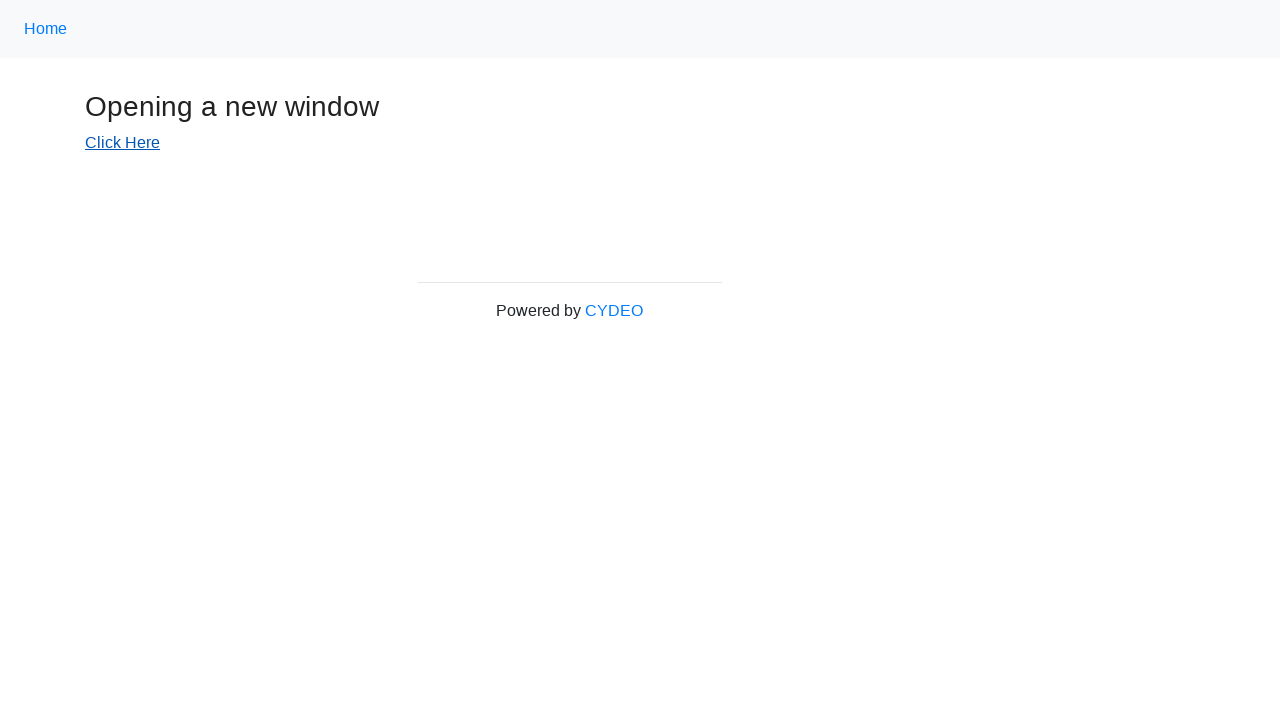

Retrieved all pages from context
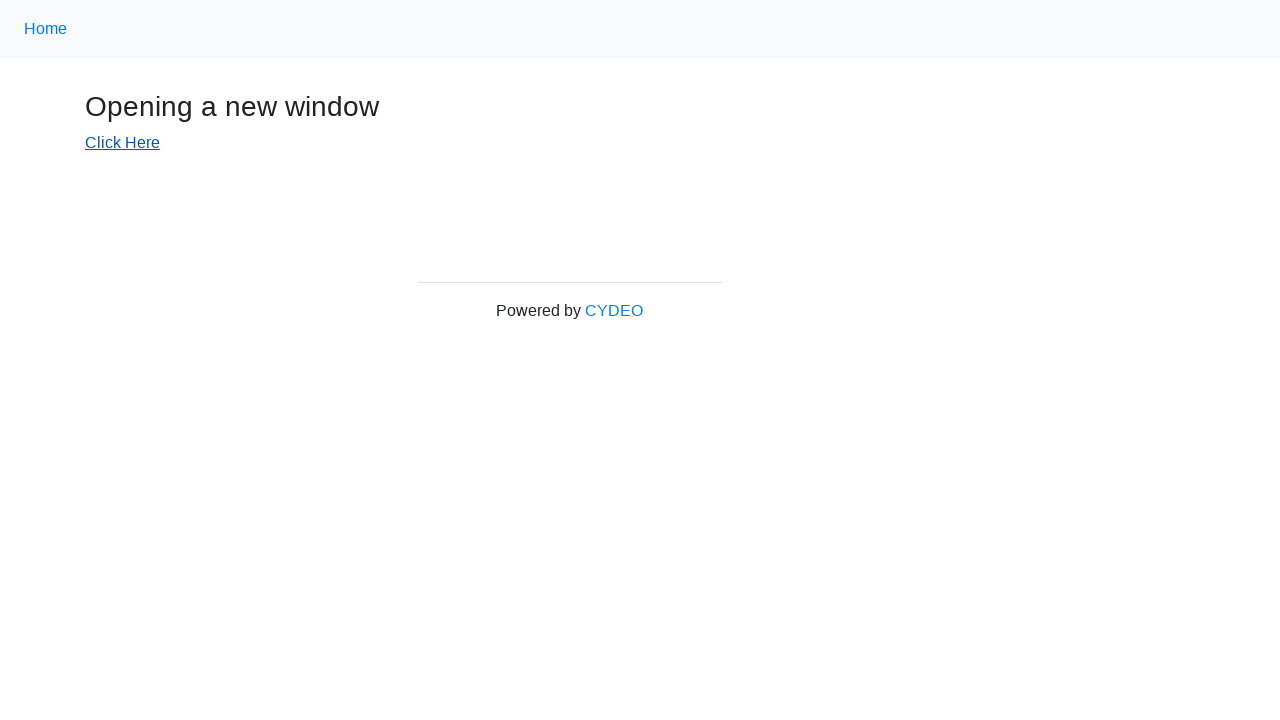

Switched to the newly opened window (last page in list)
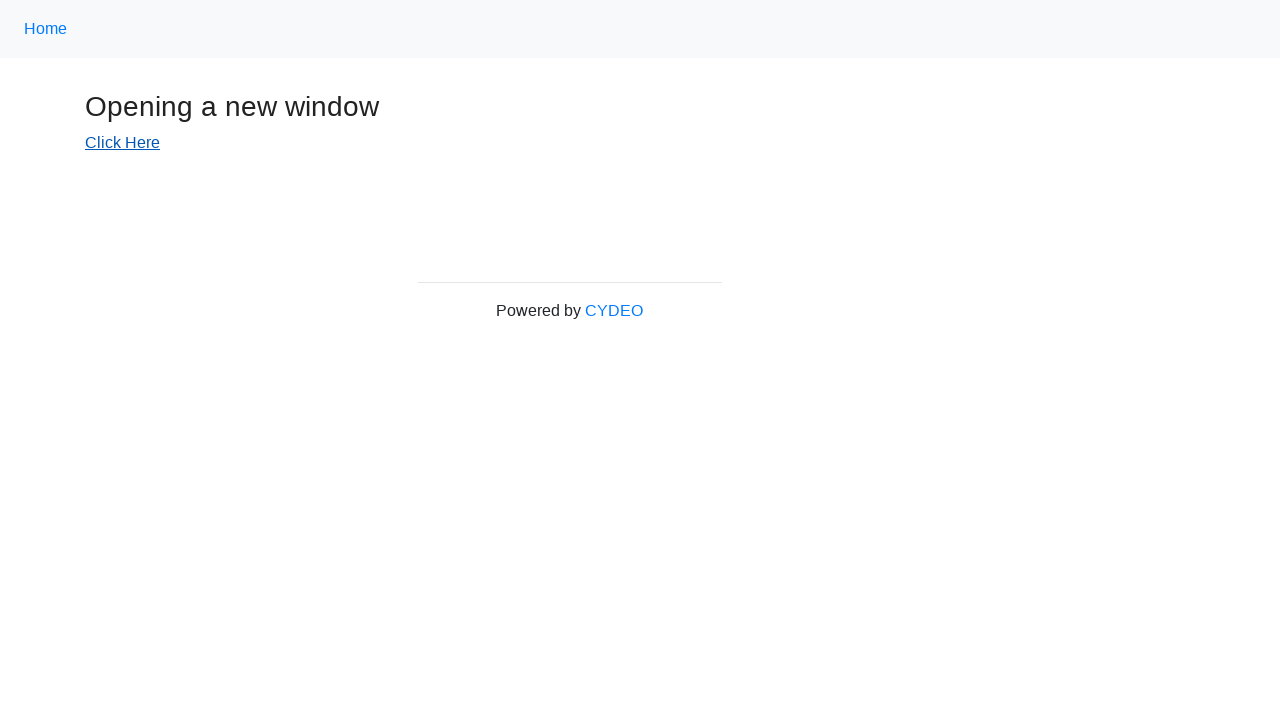

Waited for new page to fully load
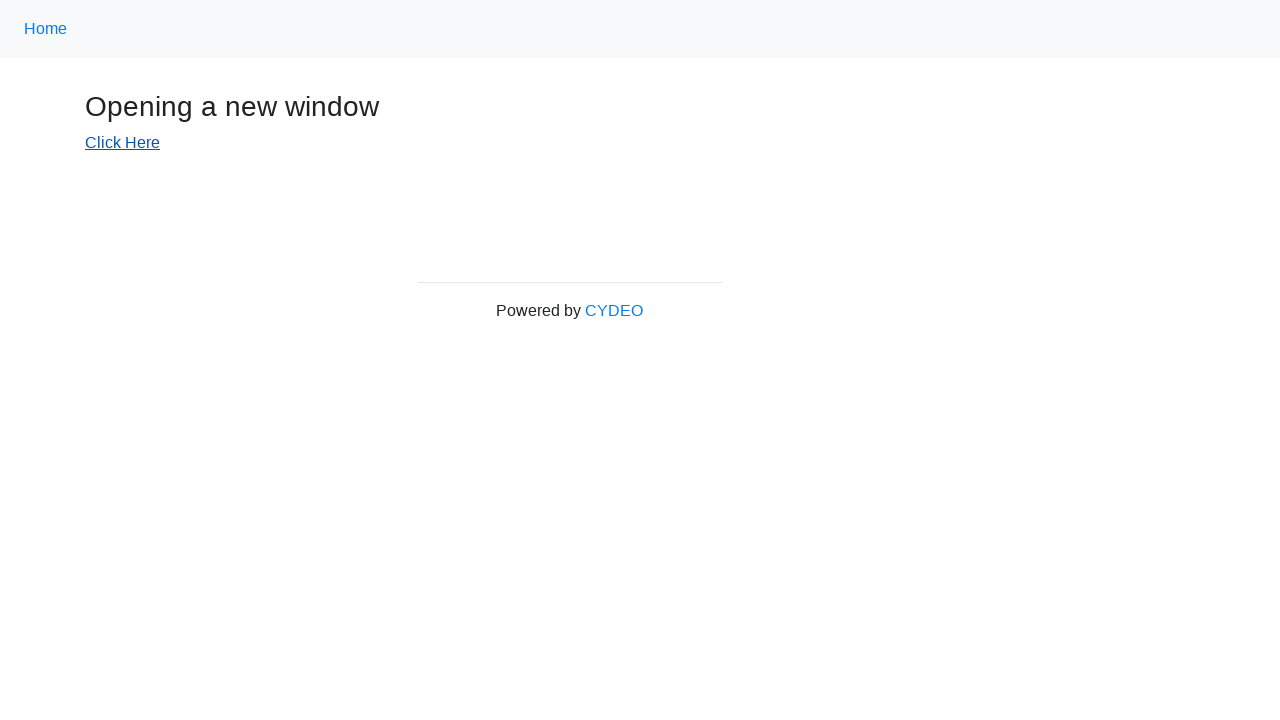

Verified new window title is 'New Window'
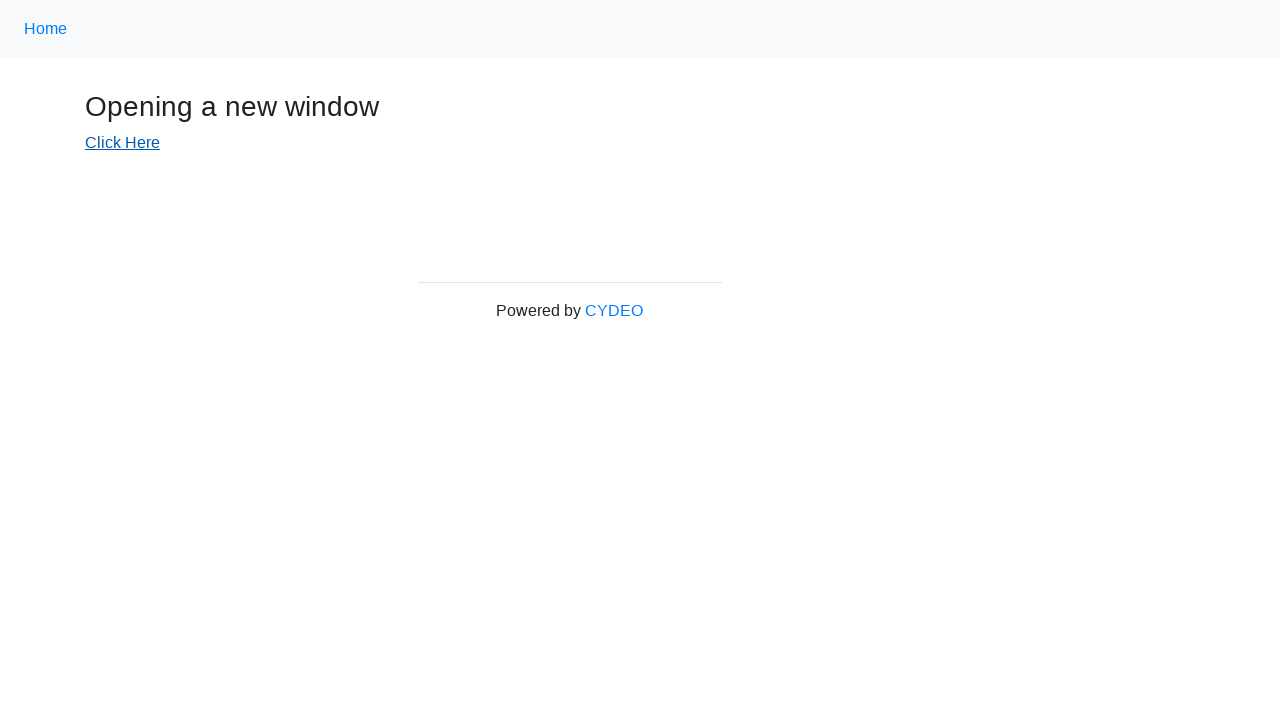

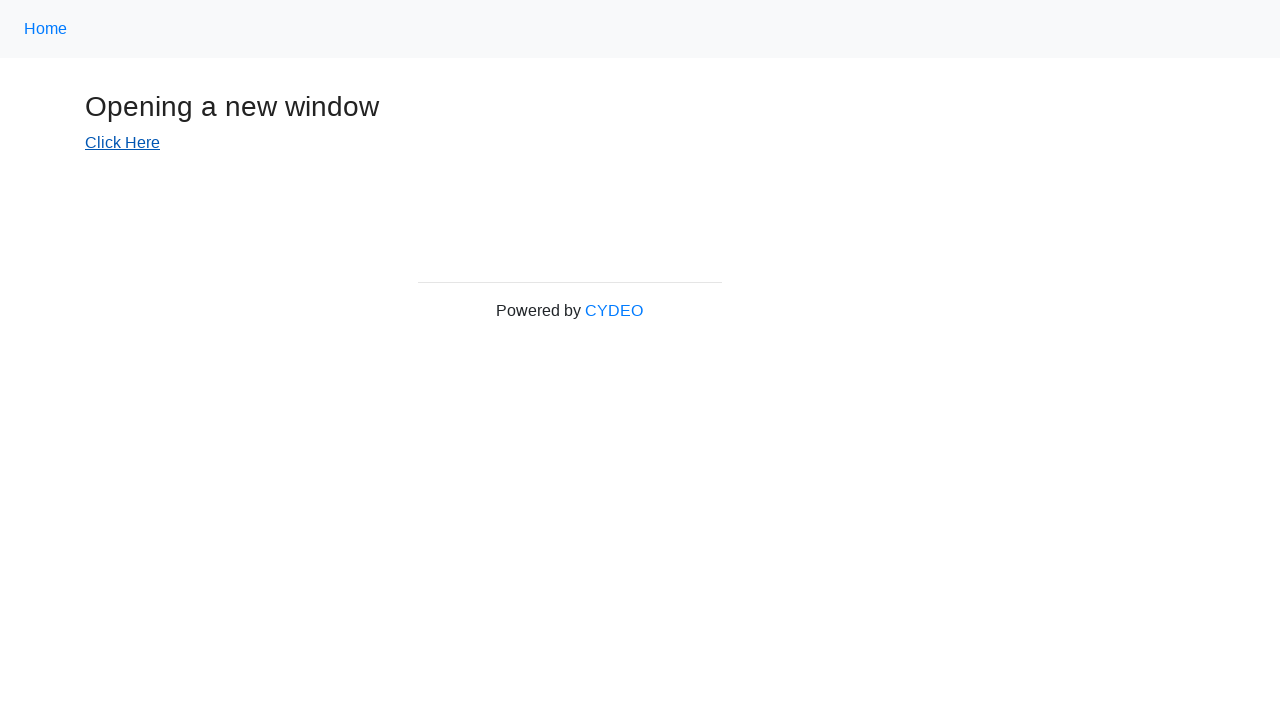